Tests a registration form by filling out personal information fields (name, email, phone, etc.), selecting options from dropdowns and radio buttons, and submitting the form to verify successful registration.

Starting URL: https://practice.cydeo.com/registration_form

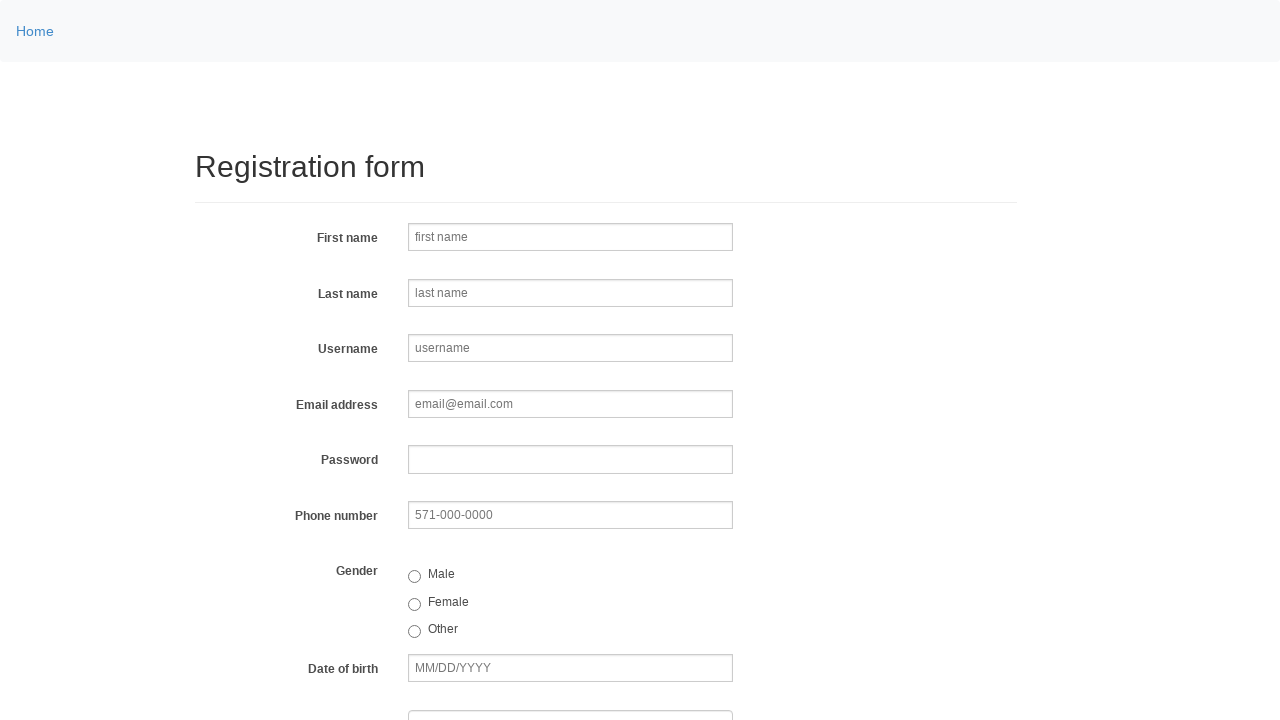

Filled first name field with 'Jennifer' on input[name='firstname']
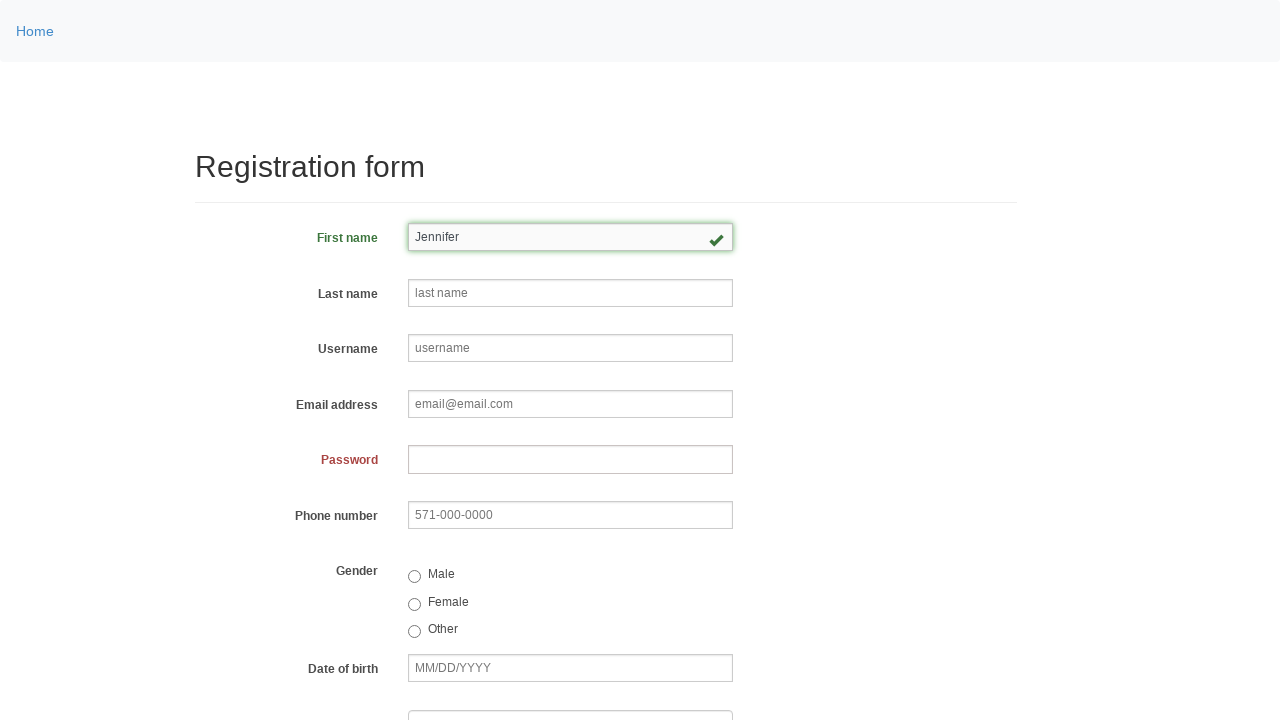

Filled last name field with 'Martinez' on input[name='lastname']
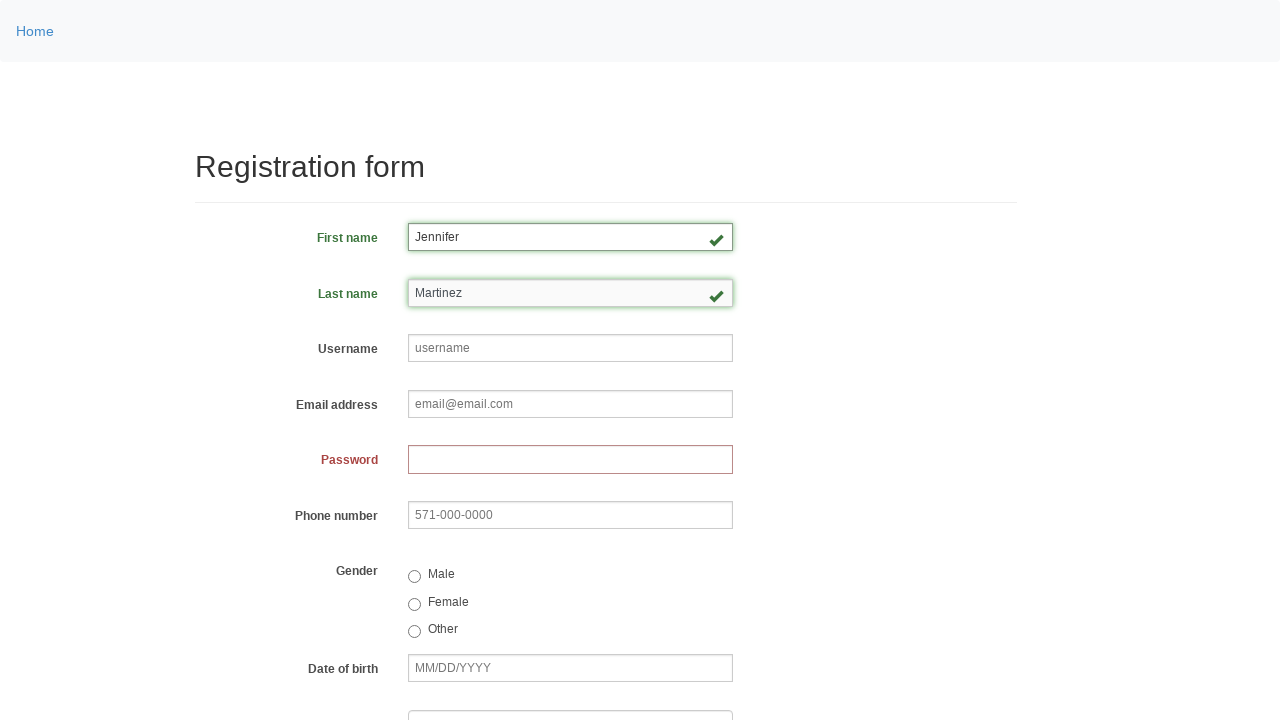

Filled username field with 'JenniferMartinez' on input[name='username']
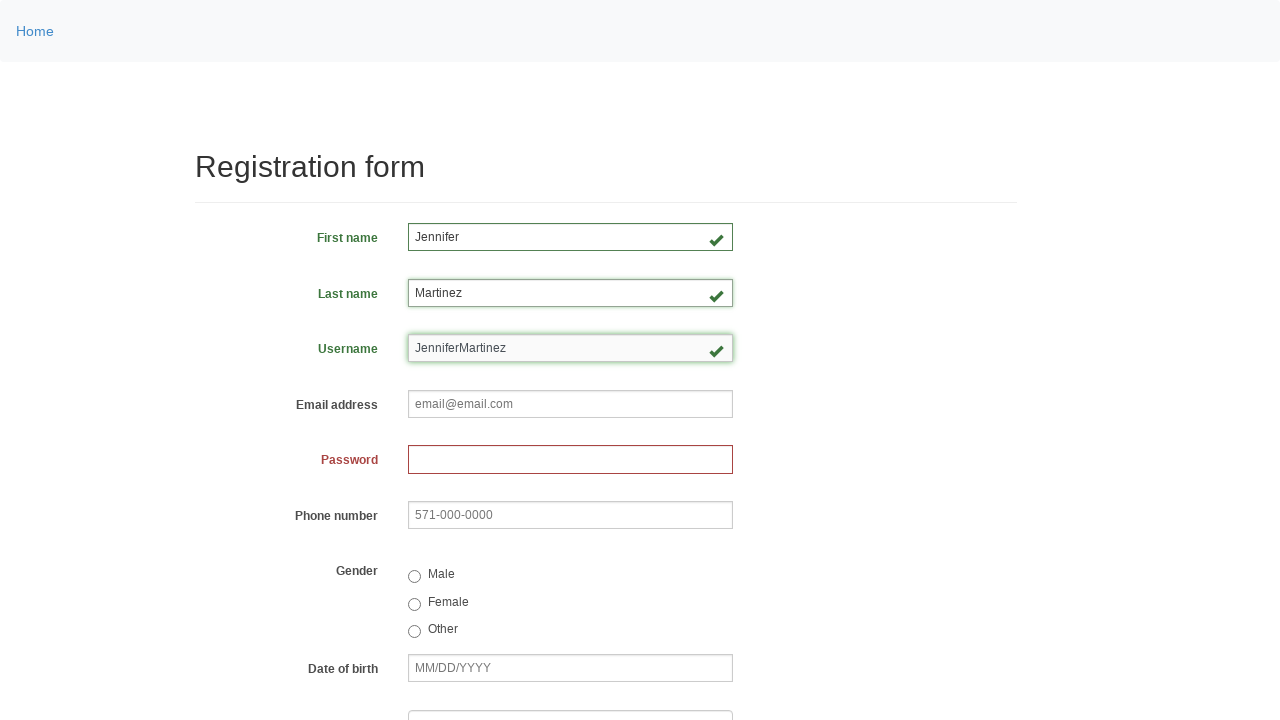

Filled email field with 'jennifermartinez@gmail.com' on input[name='email']
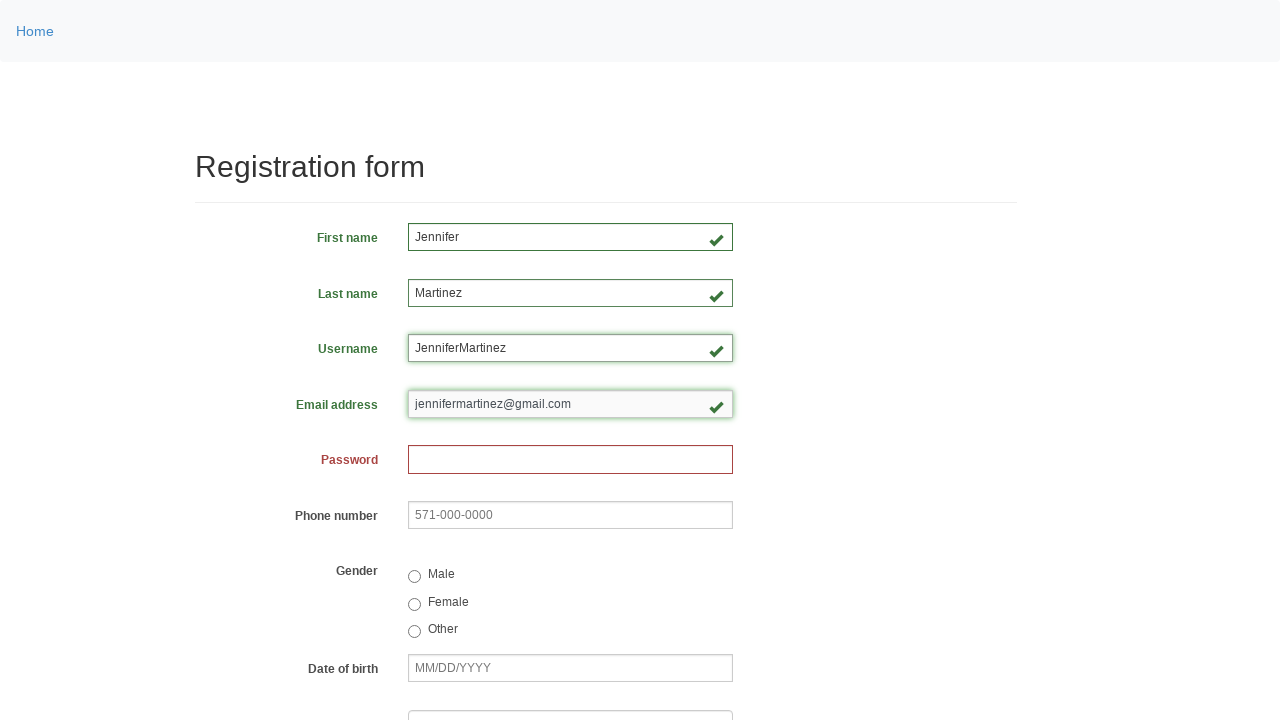

Filled password field with 'JenniferMartinez' on input[name='password']
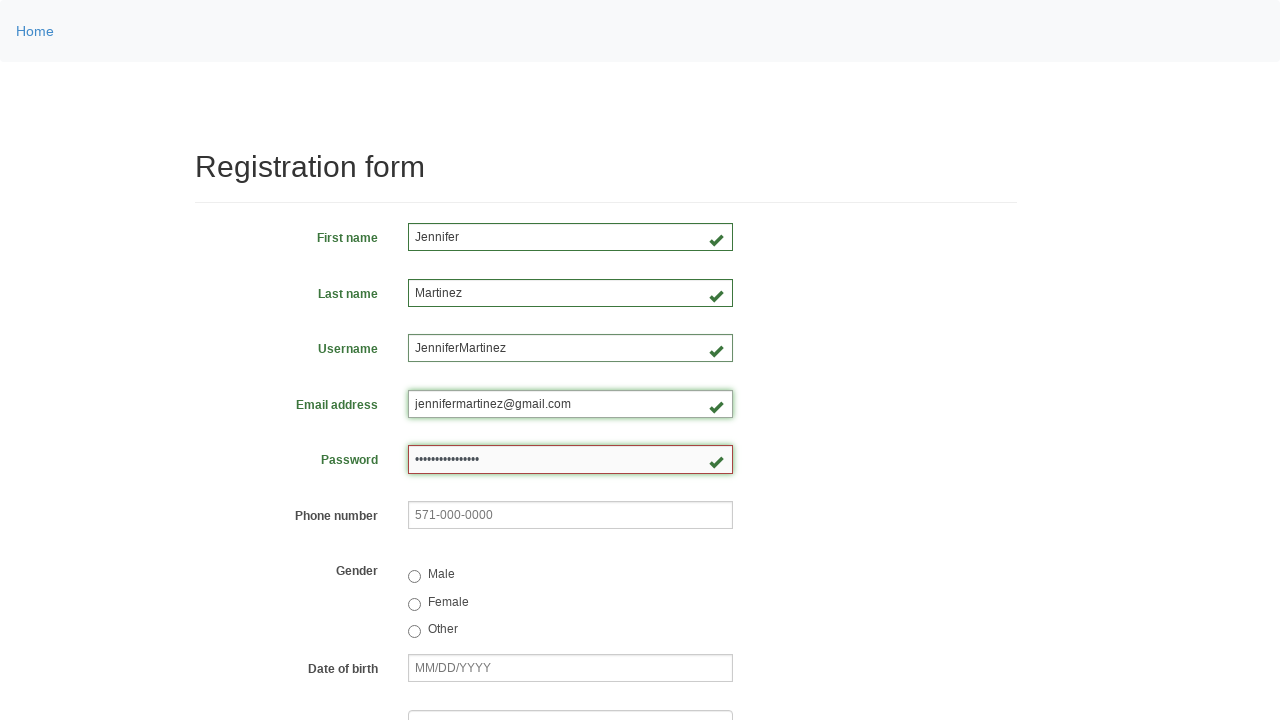

Filled phone number field with '571-123-4567' on input[name='phone']
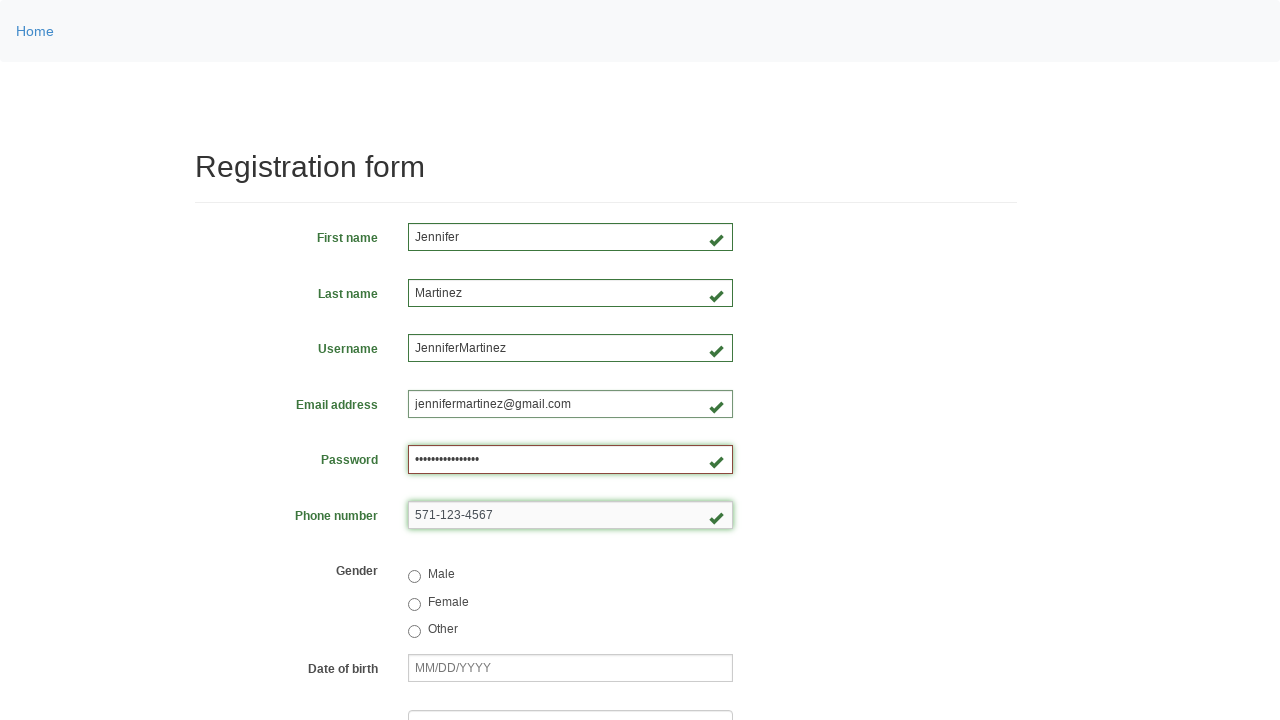

Selected female gender option at (414, 604) on input[value='female']
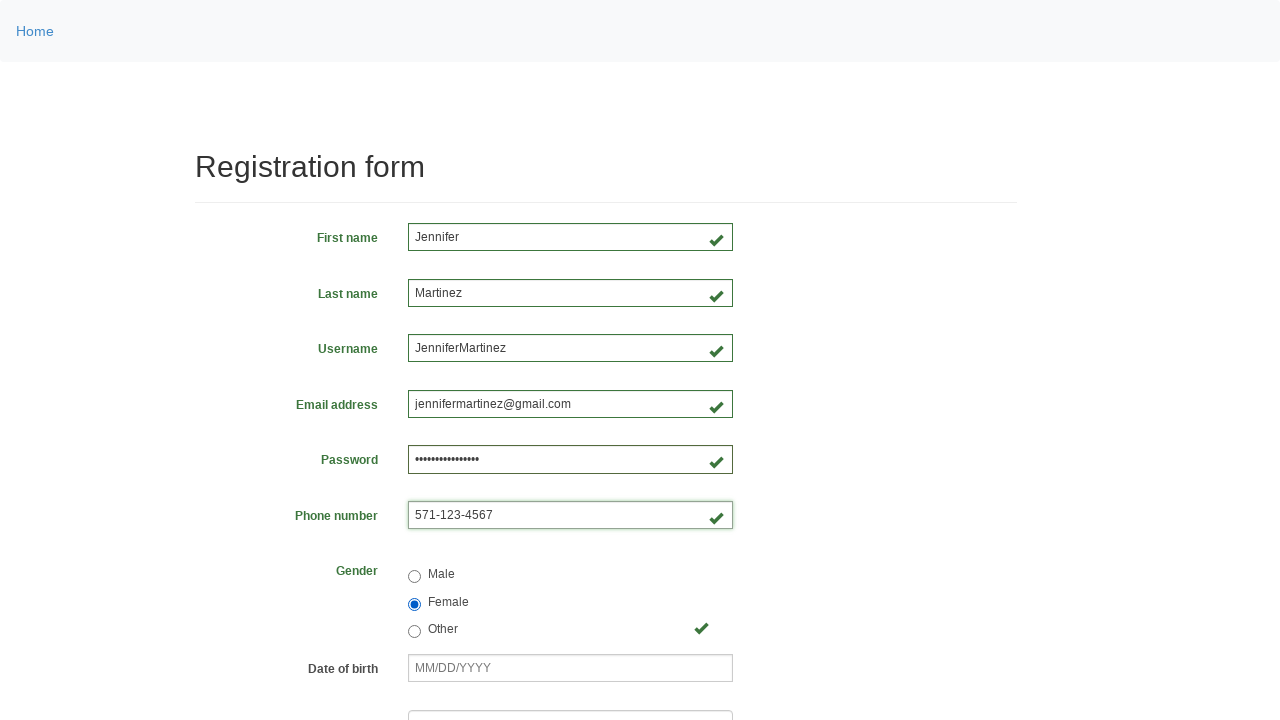

Filled date of birth field with '12/12/1900' on input[name='birthday']
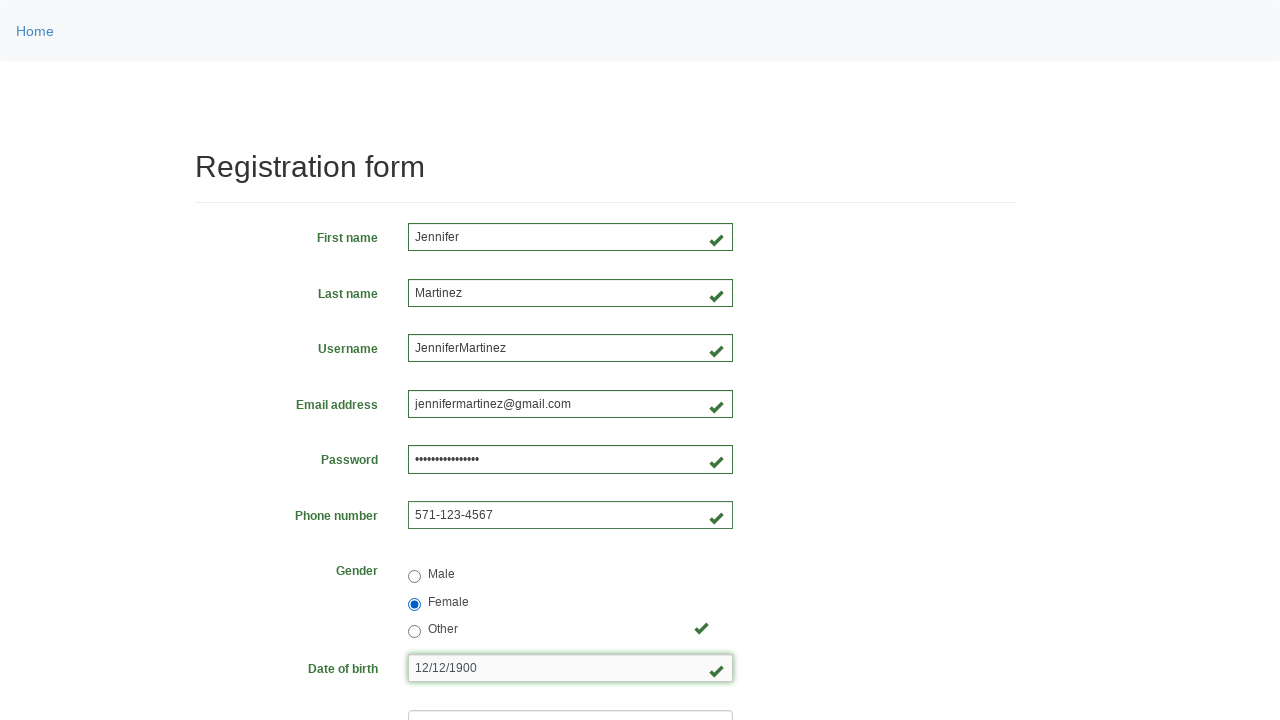

Selected Department of Education from department dropdown on select[name='department']
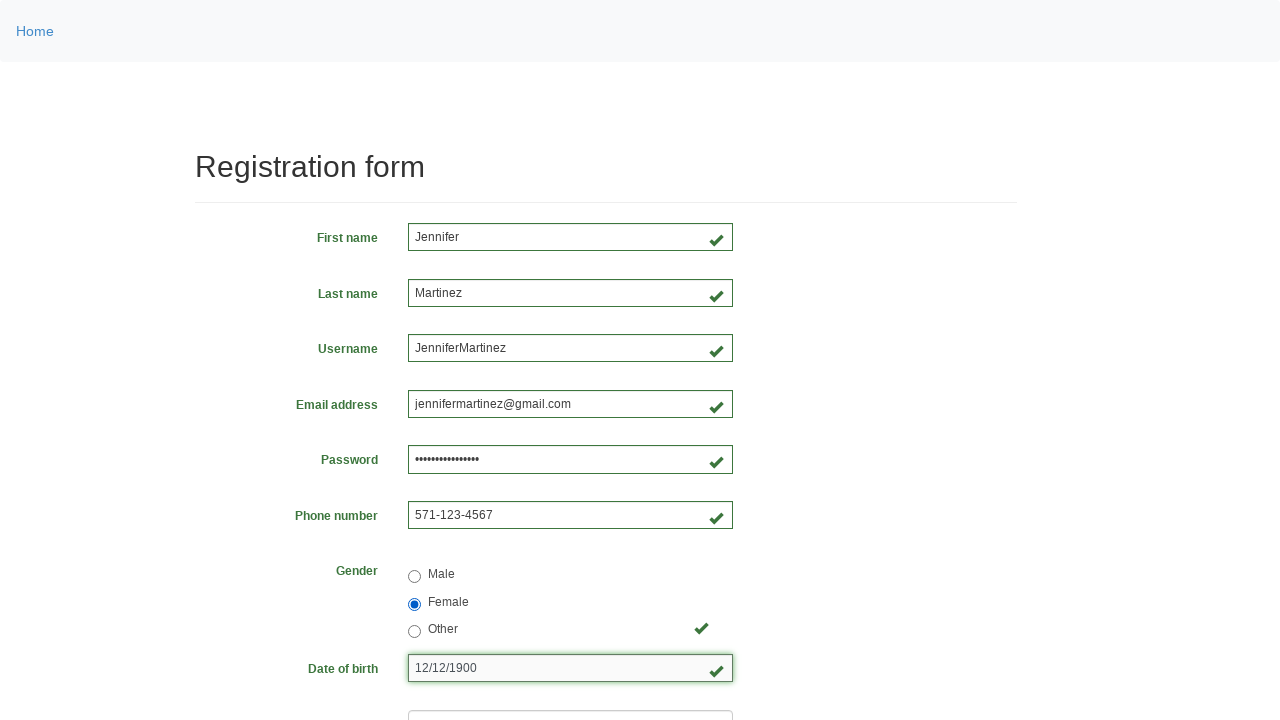

Selected job title at index 4 from job title dropdown on select[name='job_title']
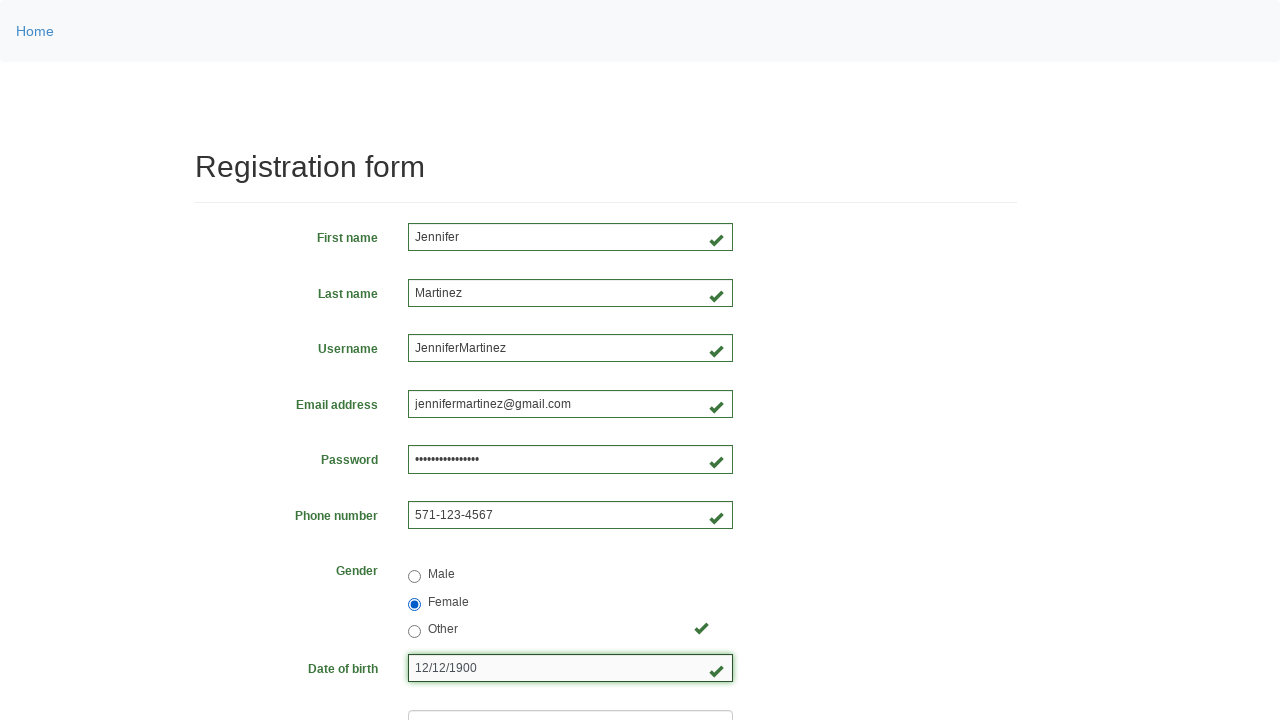

Selected Java programming language checkbox at (465, 468) on xpath=//input[following-sibling::label[.='Java']]
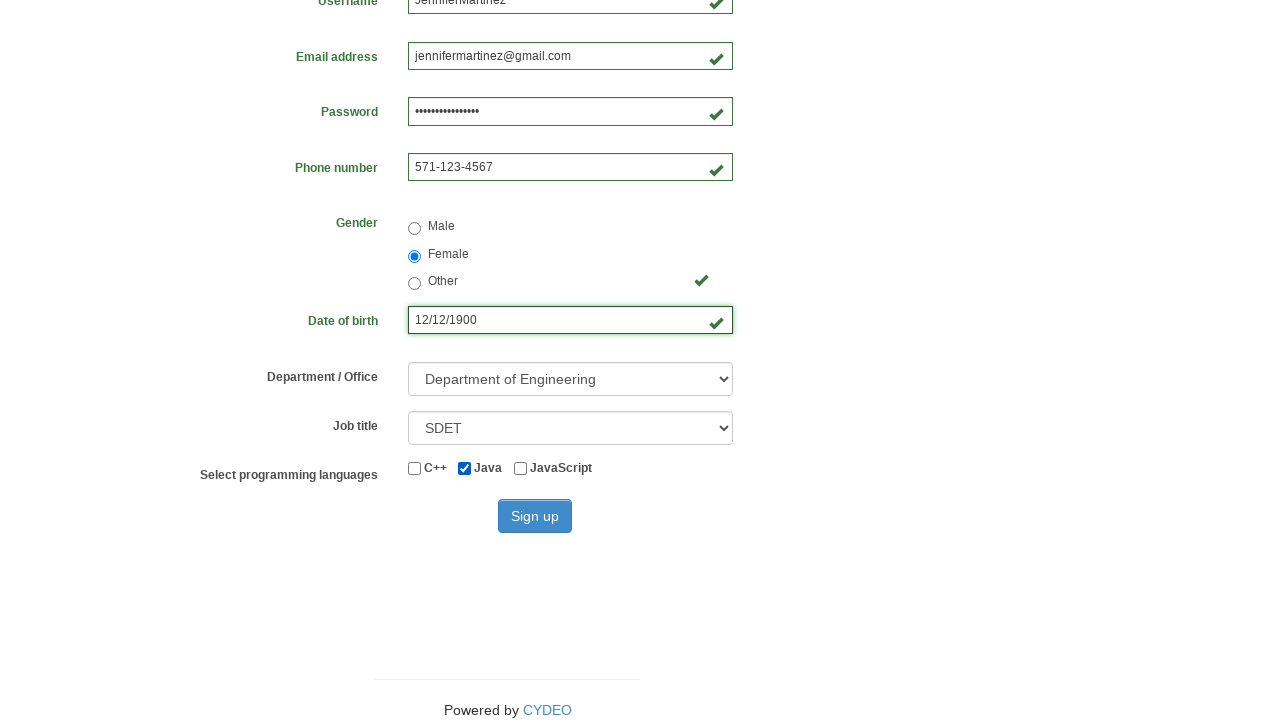

Clicked sign up button to submit registration form at (535, 516) on #wooden_spoon
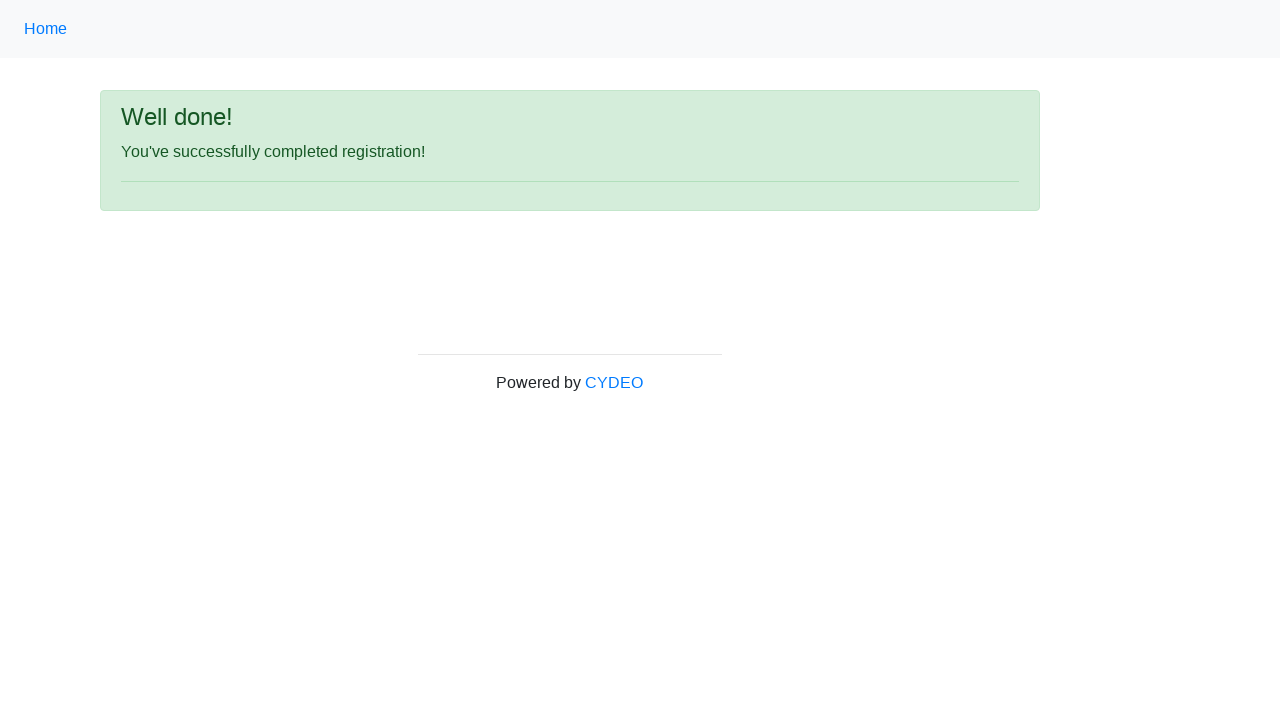

Registration success message appeared, confirming successful registration
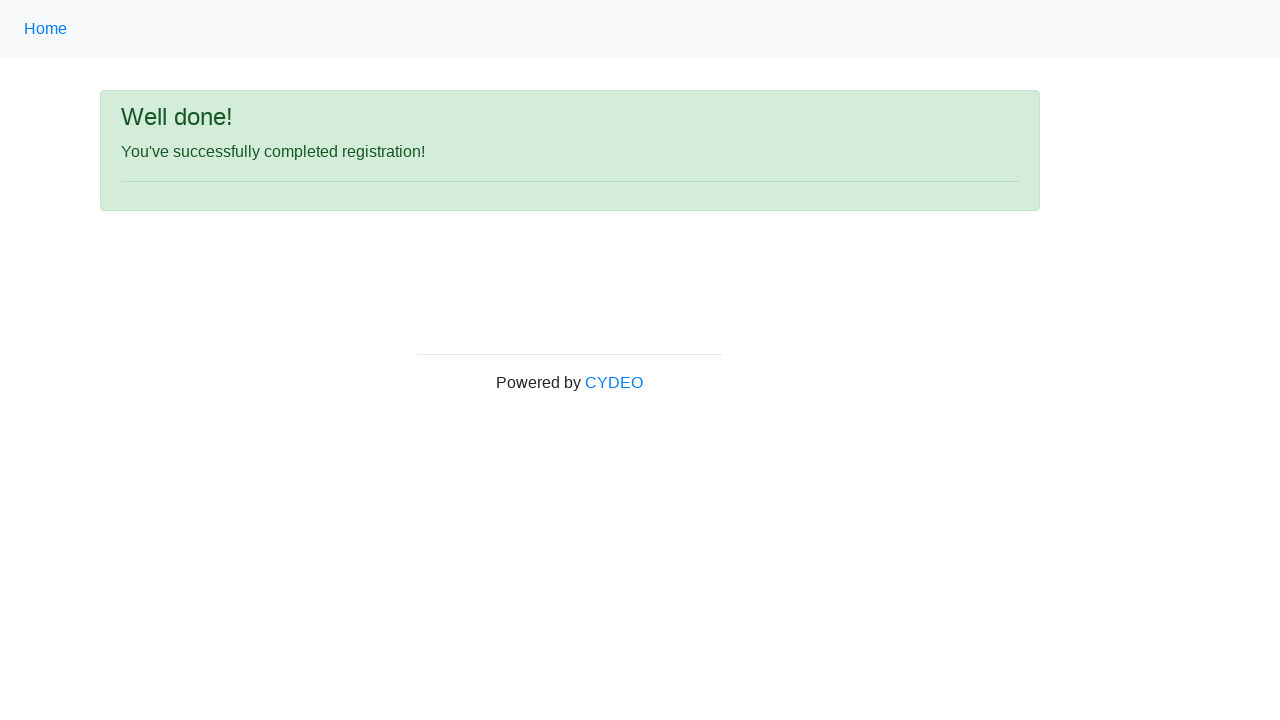

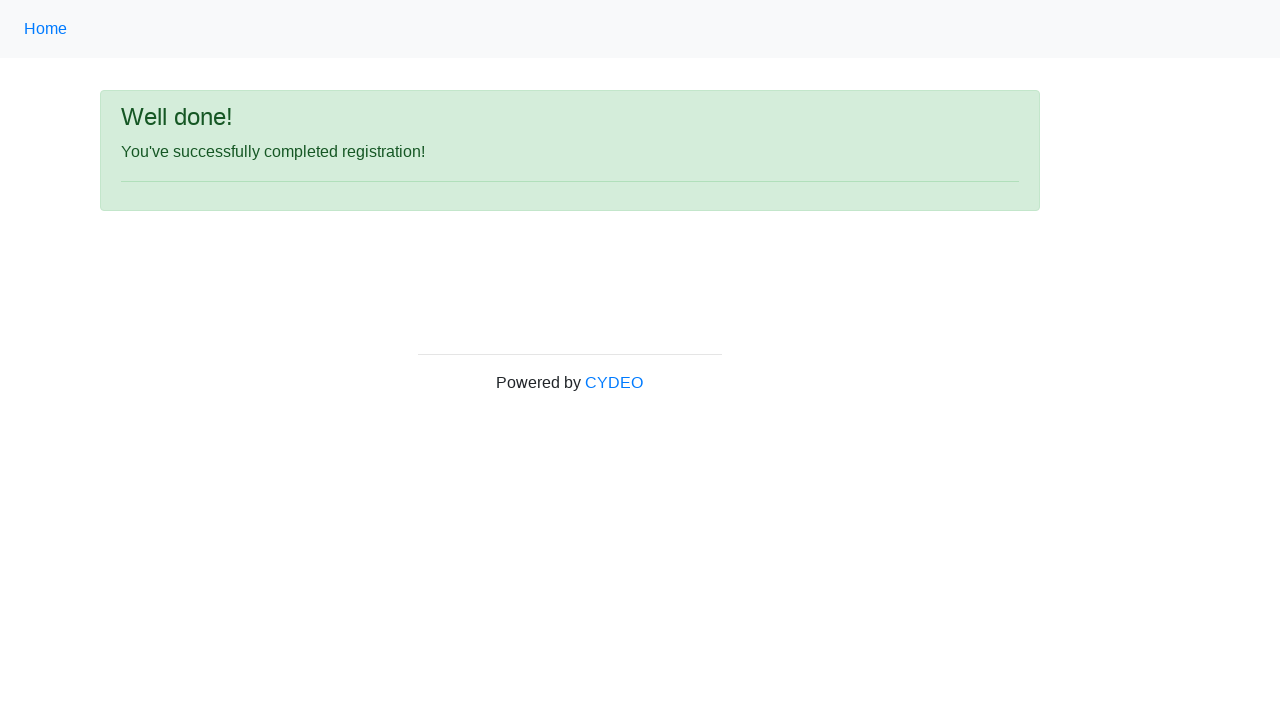